Tests the add-to-cart functionality on the BrowserStack demo e-commerce site by clicking the add to cart button for a product and verifying the product appears in the cart pane.

Starting URL: https://bstackdemo.com

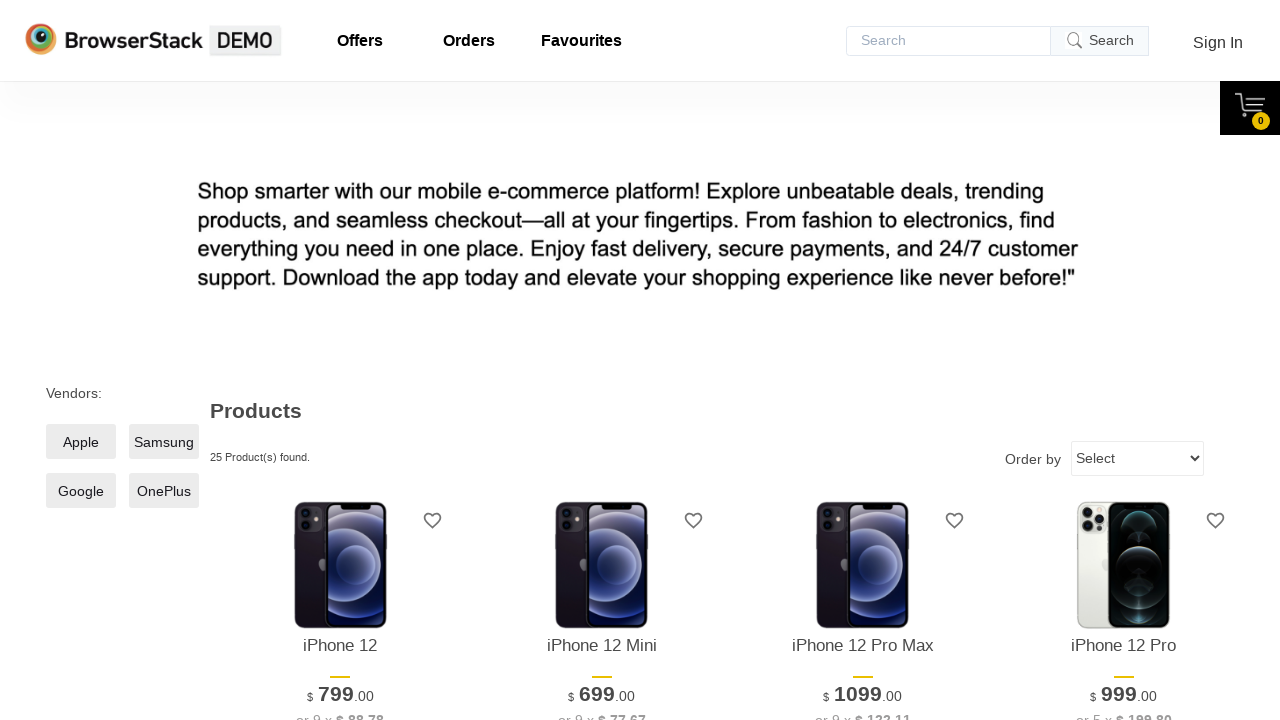

Page loaded (domcontentloaded state reached)
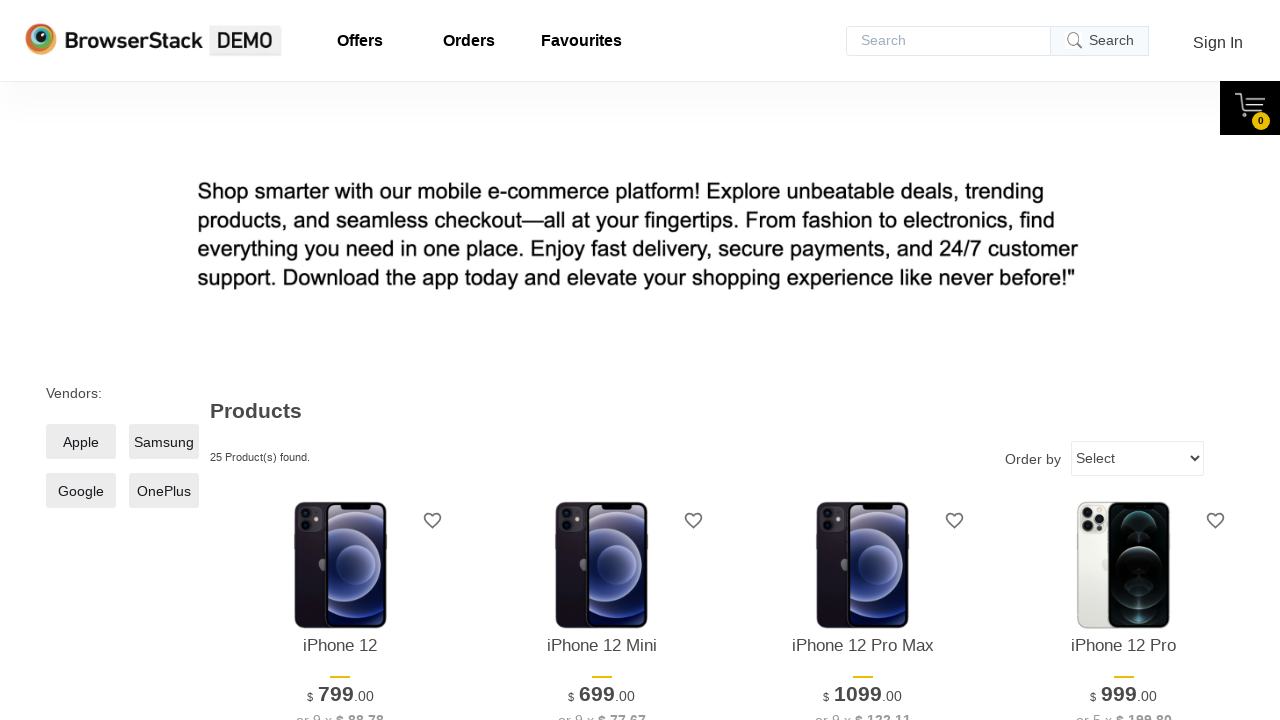

First product element became visible
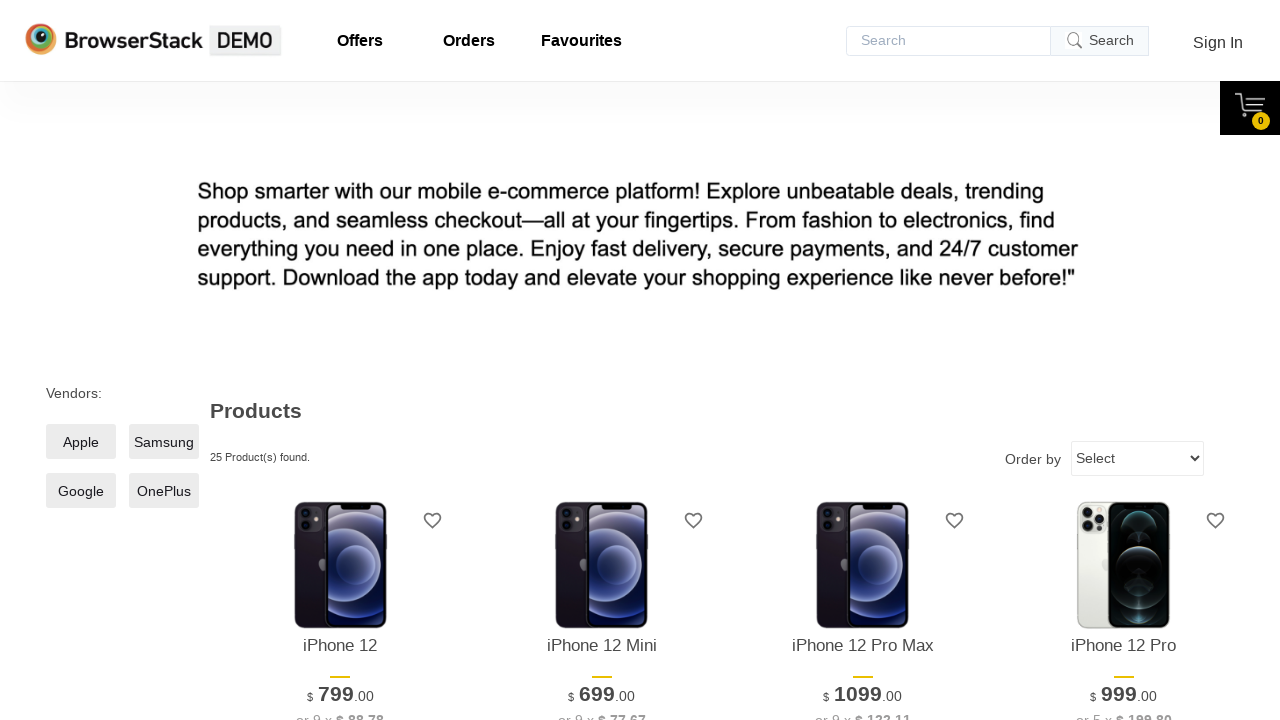

Retrieved product name: iPhone 12
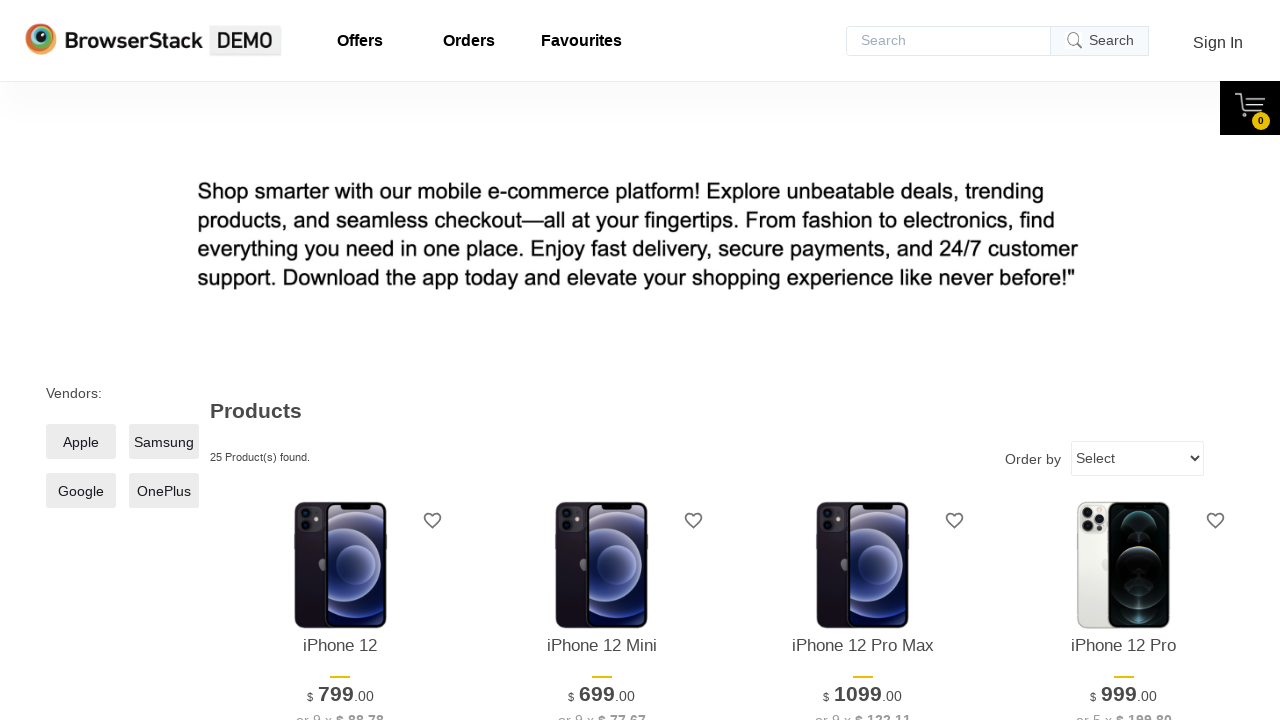

Add to Cart button became visible
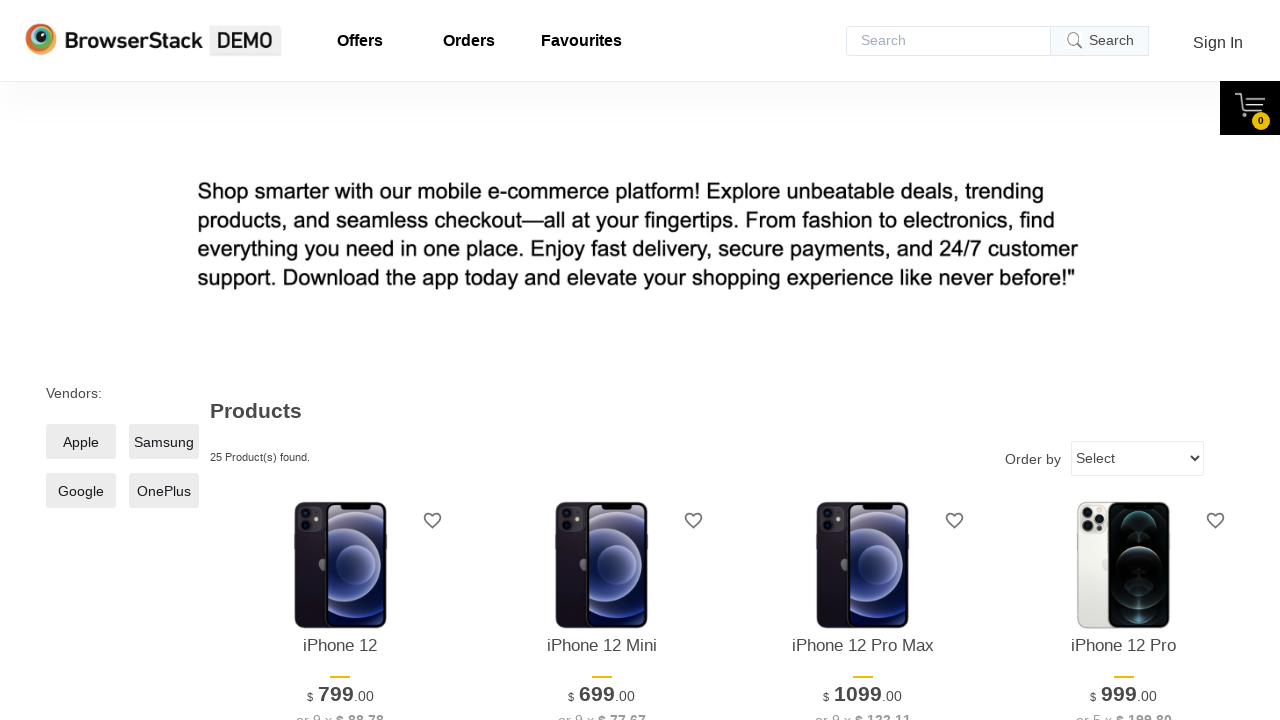

Clicked Add to Cart button for the first product at (340, 361) on xpath=//*[@id="1"]/div[4]
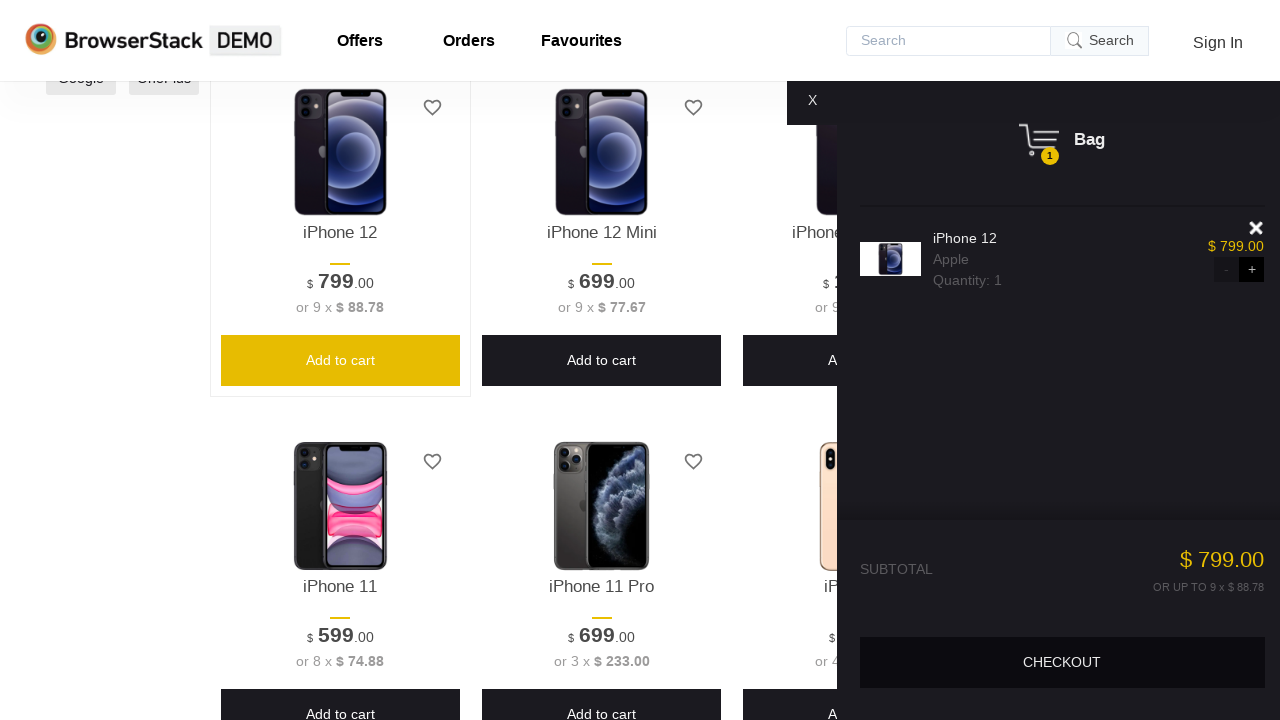

Product appeared in the cart pane, confirming successful add-to-cart
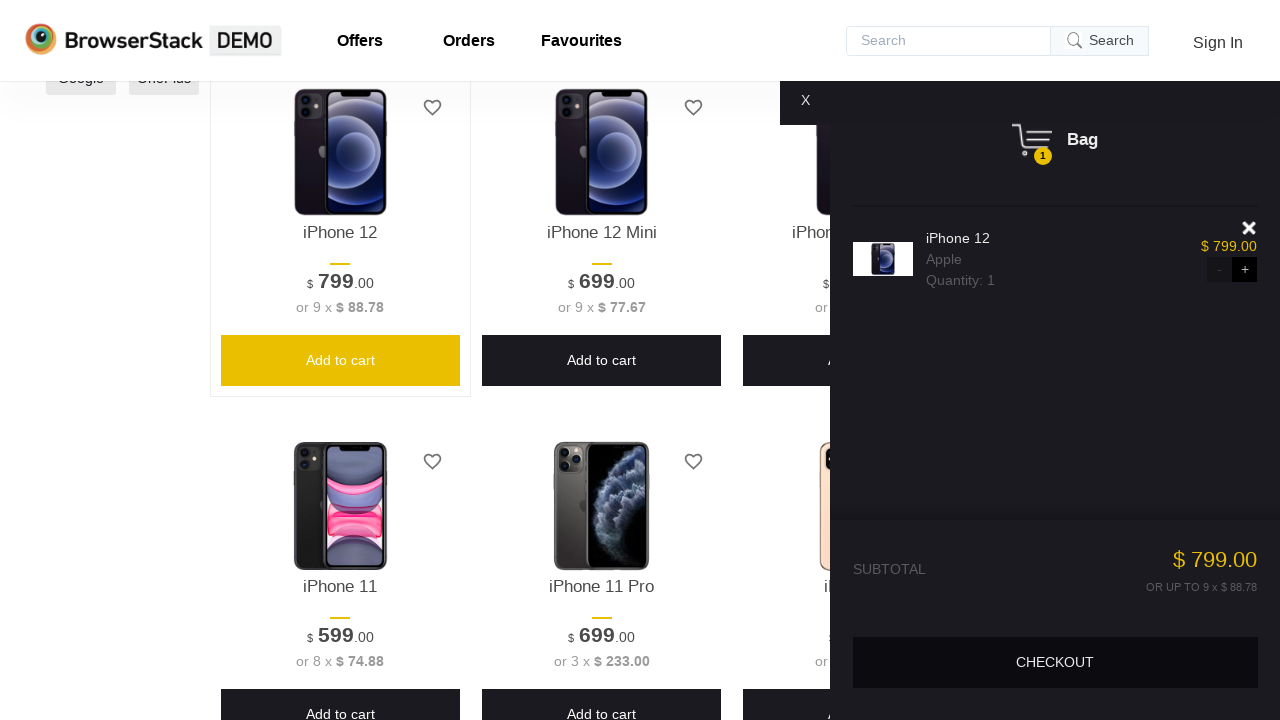

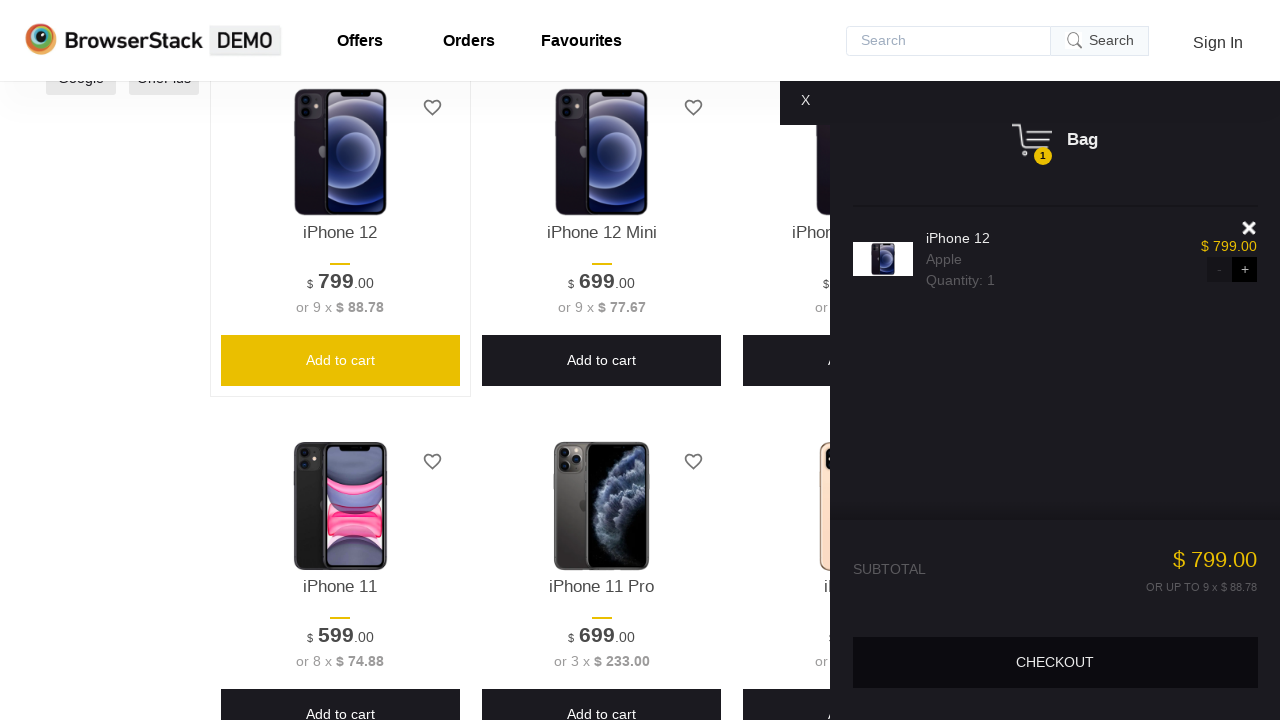